Tests navigation by clicking the Search Languages link and verifying the header text on the resulting page.

Starting URL: http://www.99-bottles-of-beer.net/

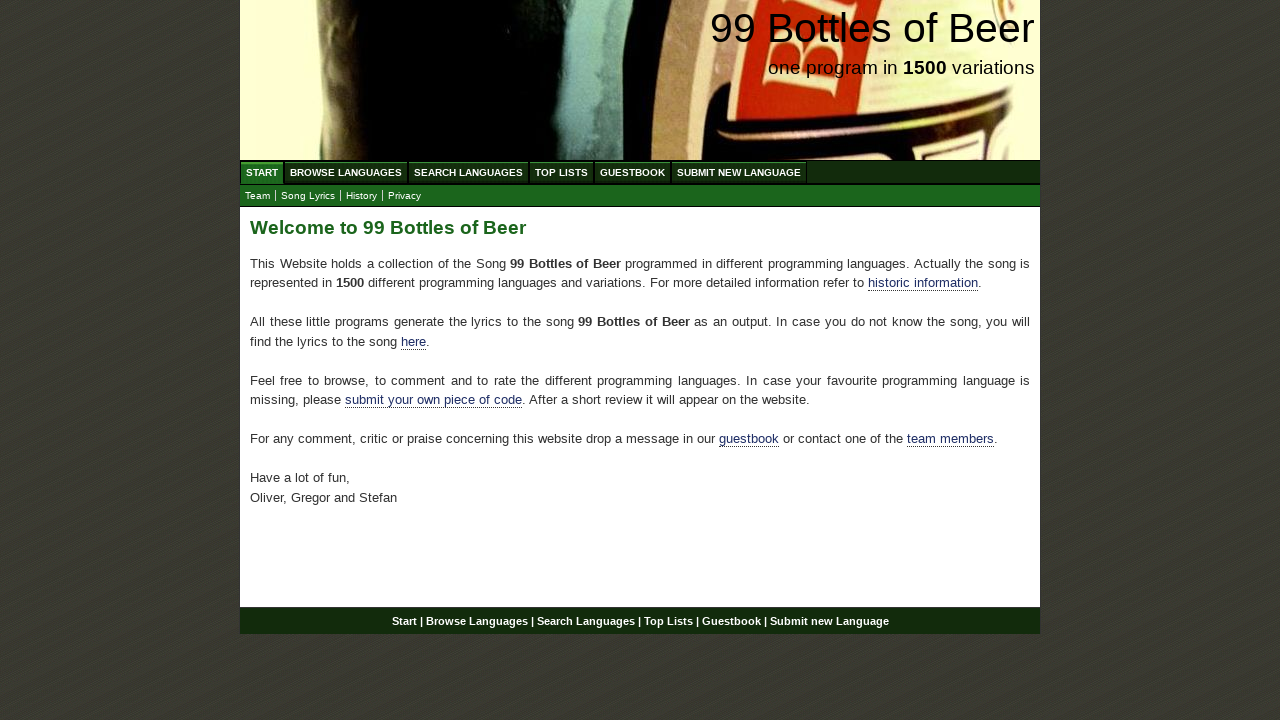

Navigated to 99 Bottles of Beer homepage
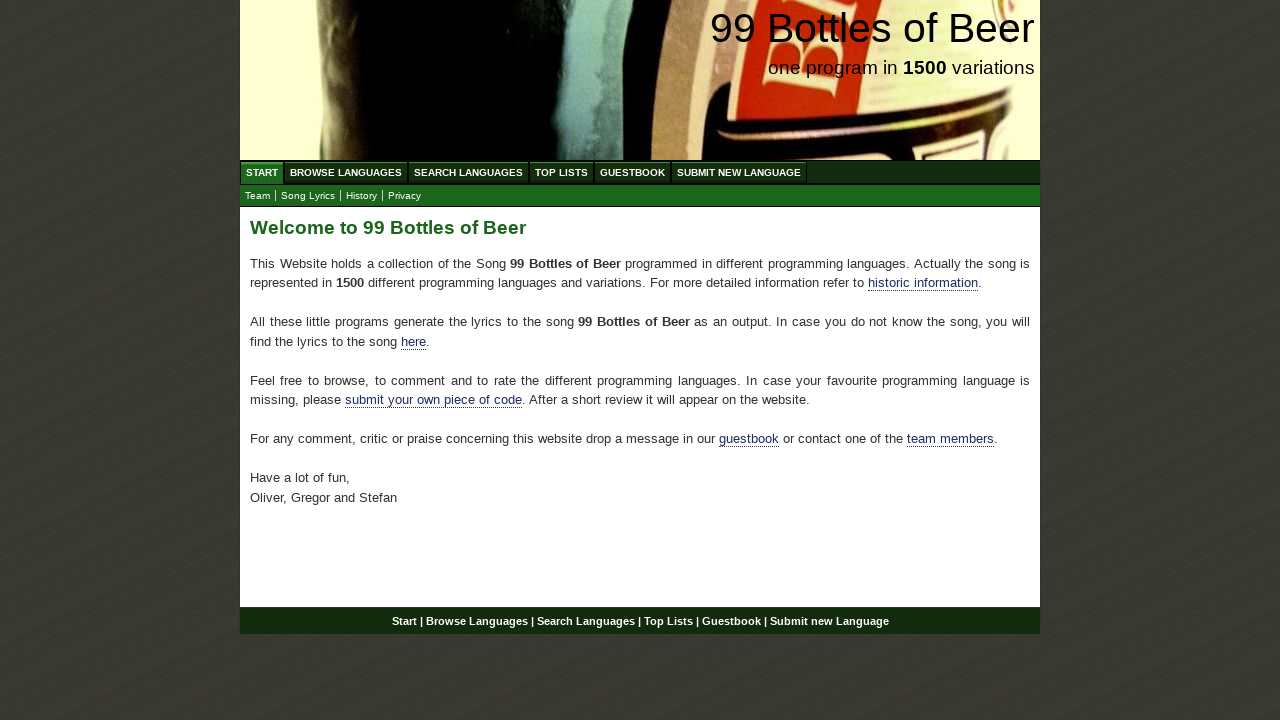

Clicked on Search Languages link at (468, 172) on text=Search Languages
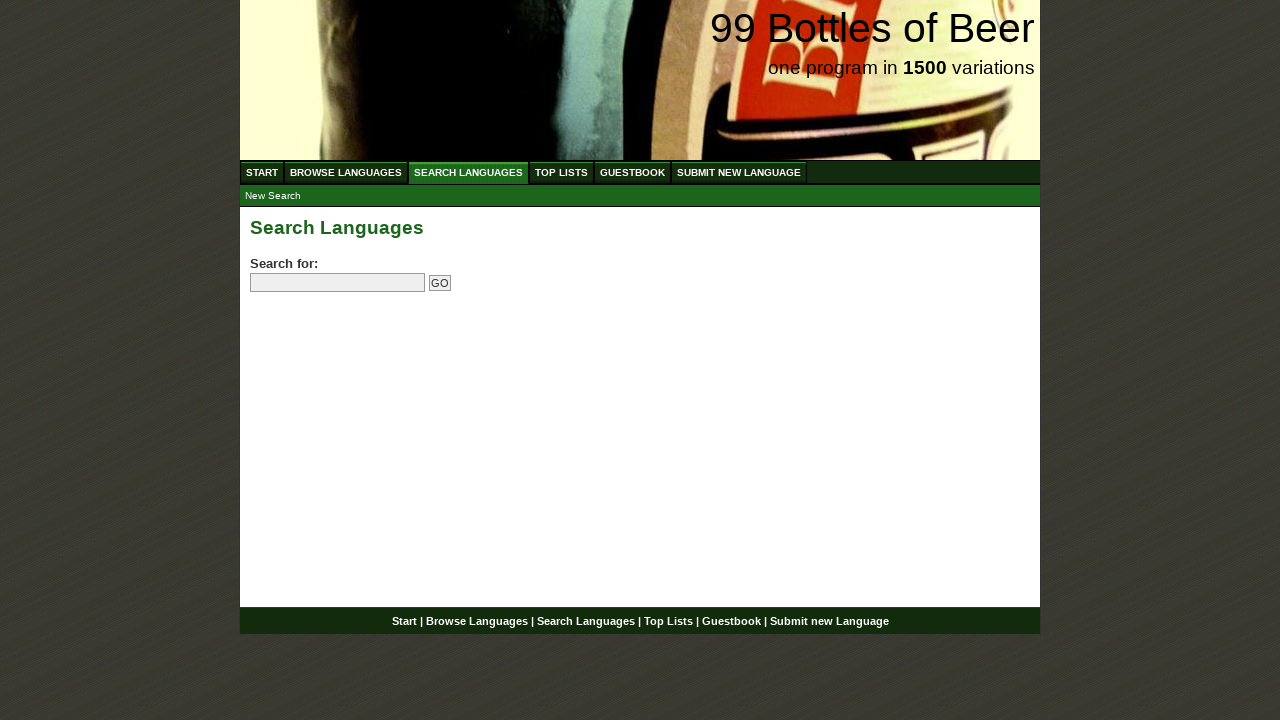

Located Search Languages header element
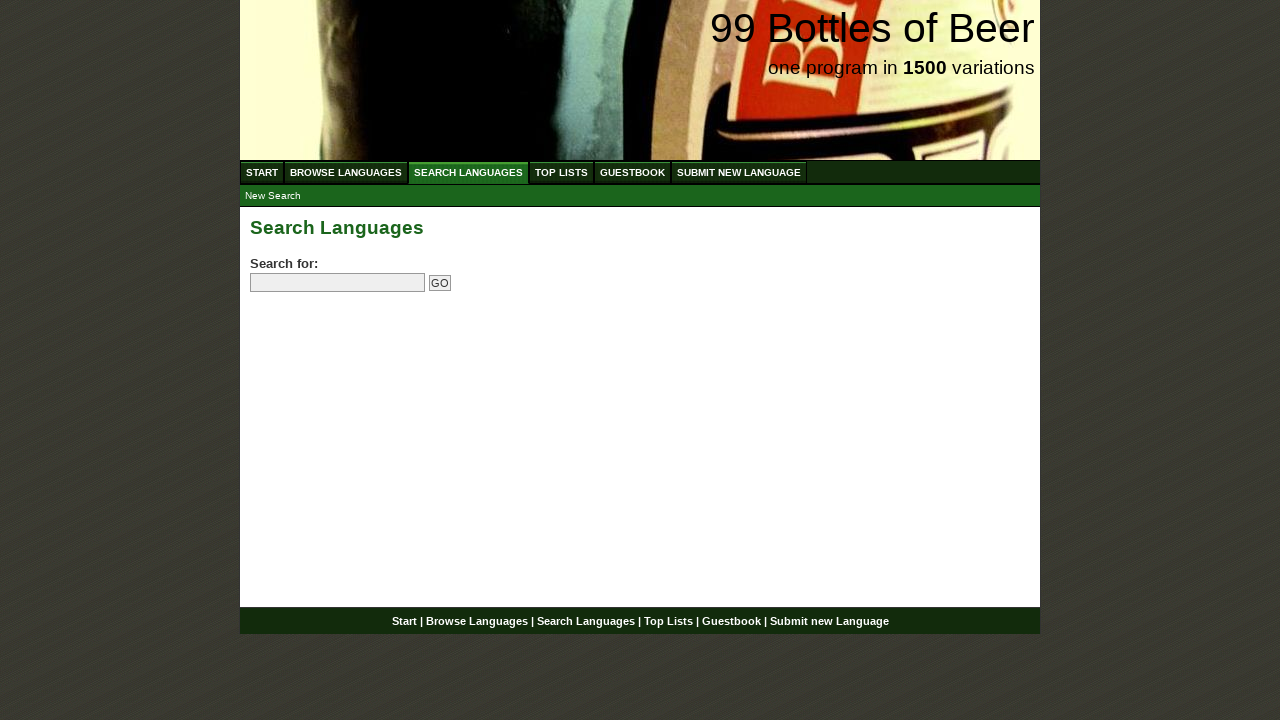

Verified header text matches 'Search Languages'
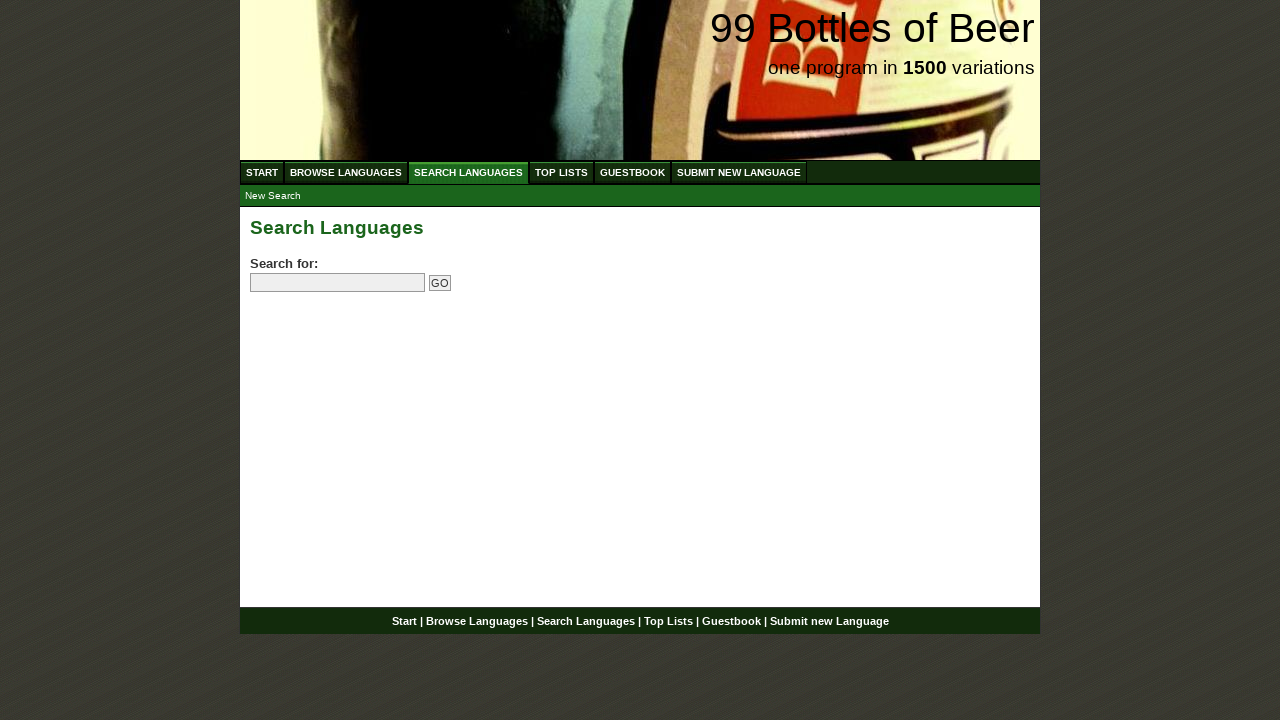

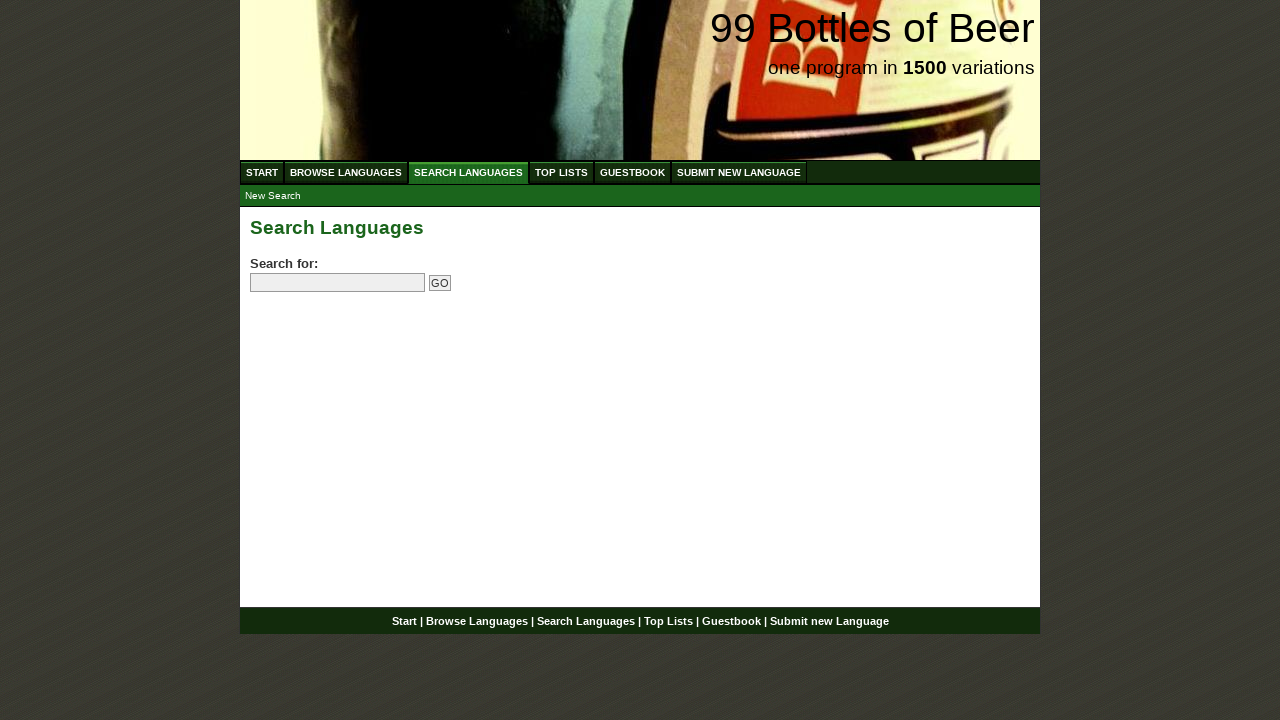